Tests clicking a confirm button and accepting the confirmation dialog

Starting URL: https://demoqa.com/alerts

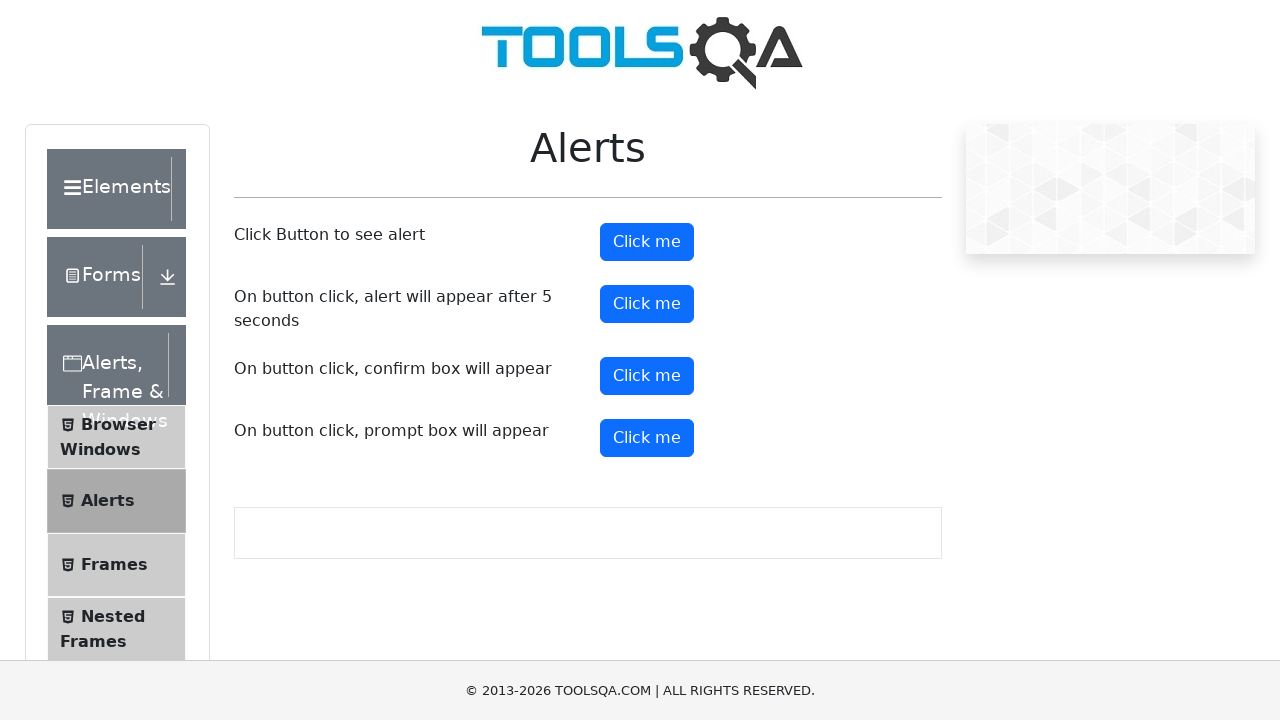

Set up dialog handler to accept confirmation dialogs
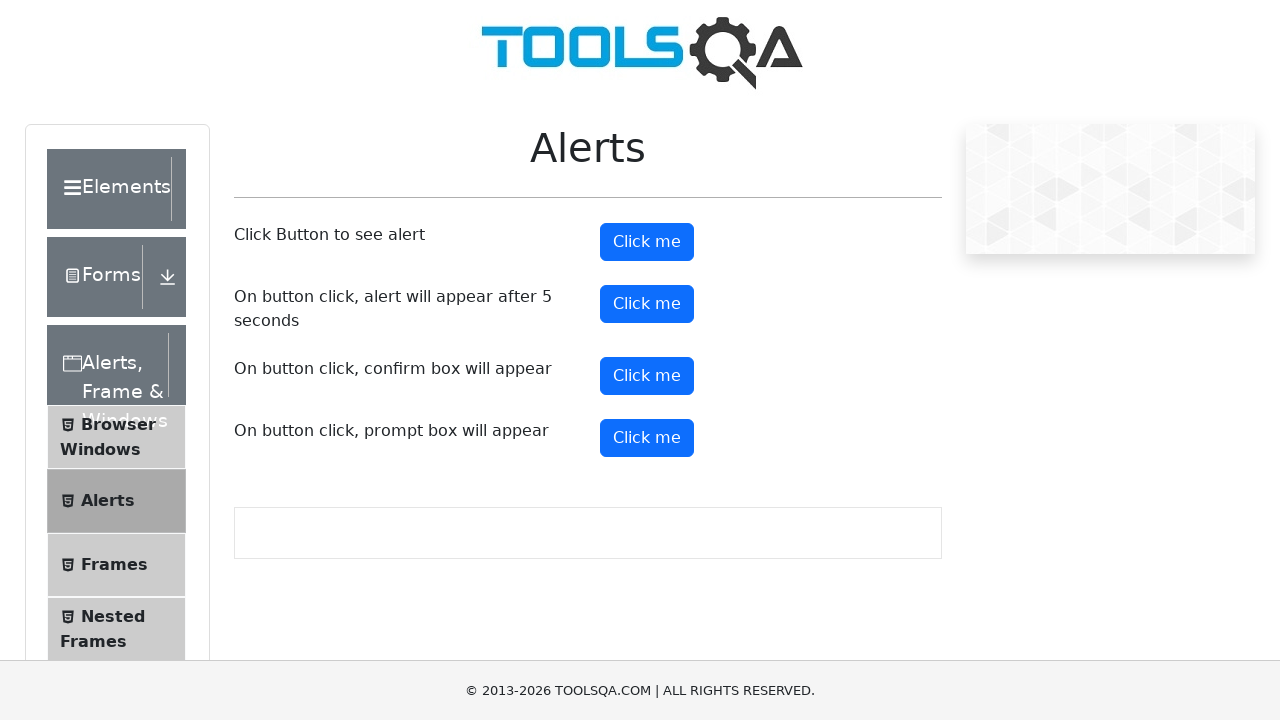

Clicked the confirm button to trigger confirmation dialog at (647, 376) on #confirmButton
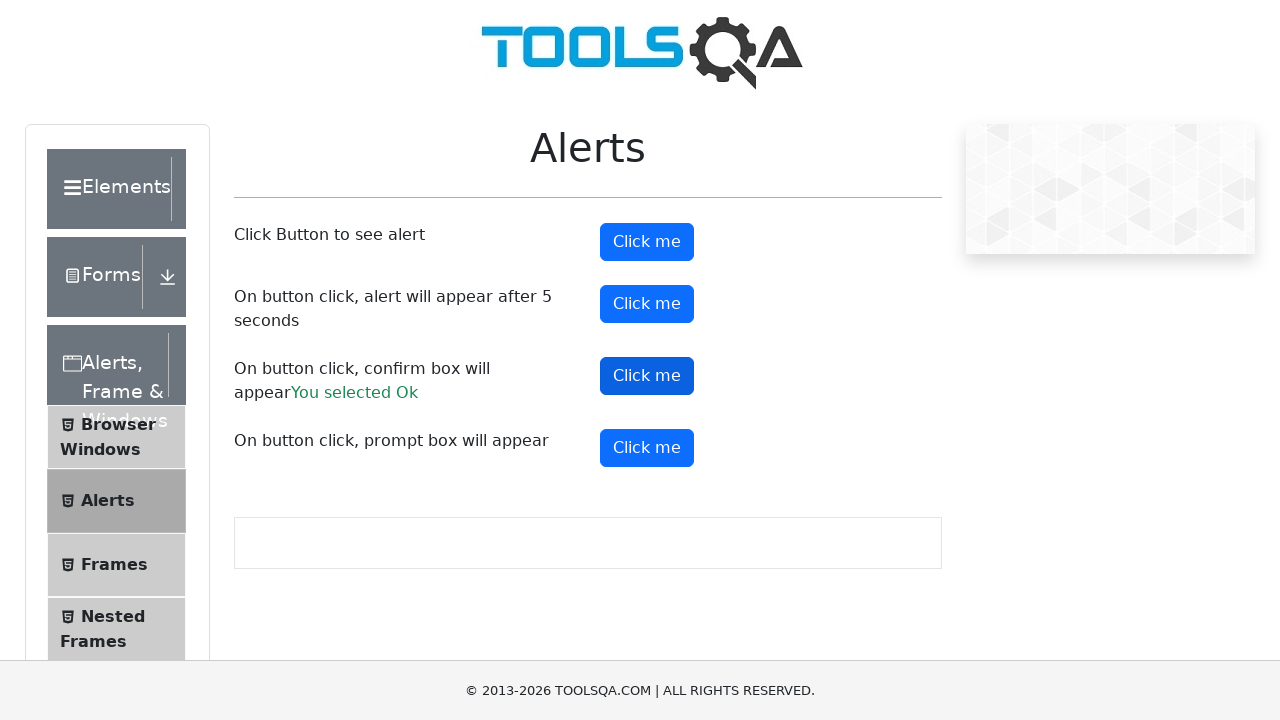

Confirmation dialog accepted and result displayed showing 'selected Ok'
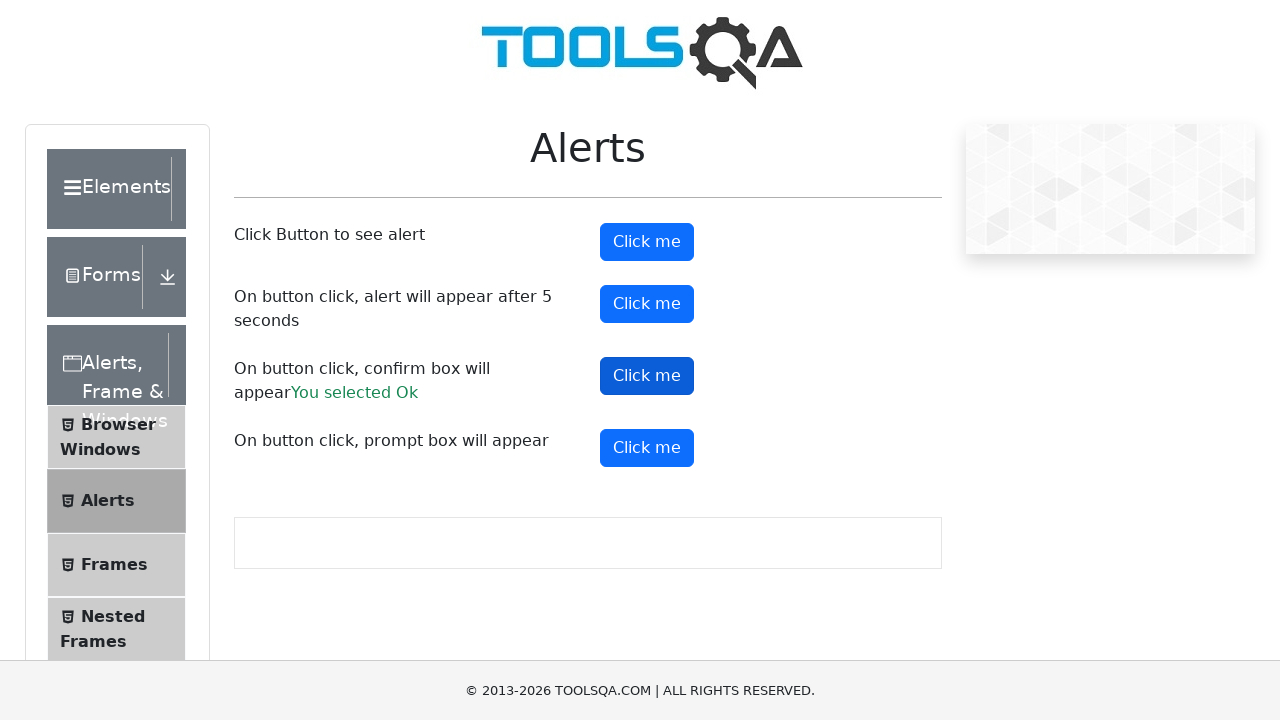

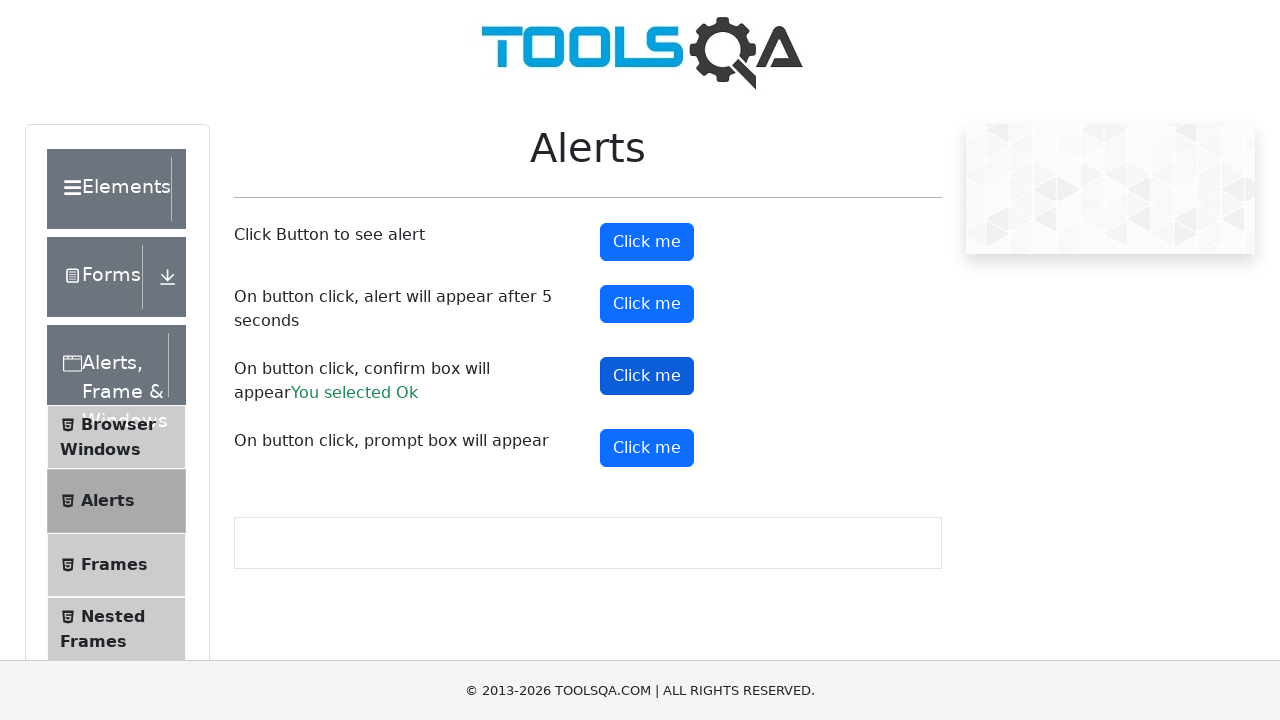